Plays the "Is This Prime?" game by automatically identifying prime numbers and clicking the appropriate yes/no buttons

Starting URL: https://isthisprime.com/game/

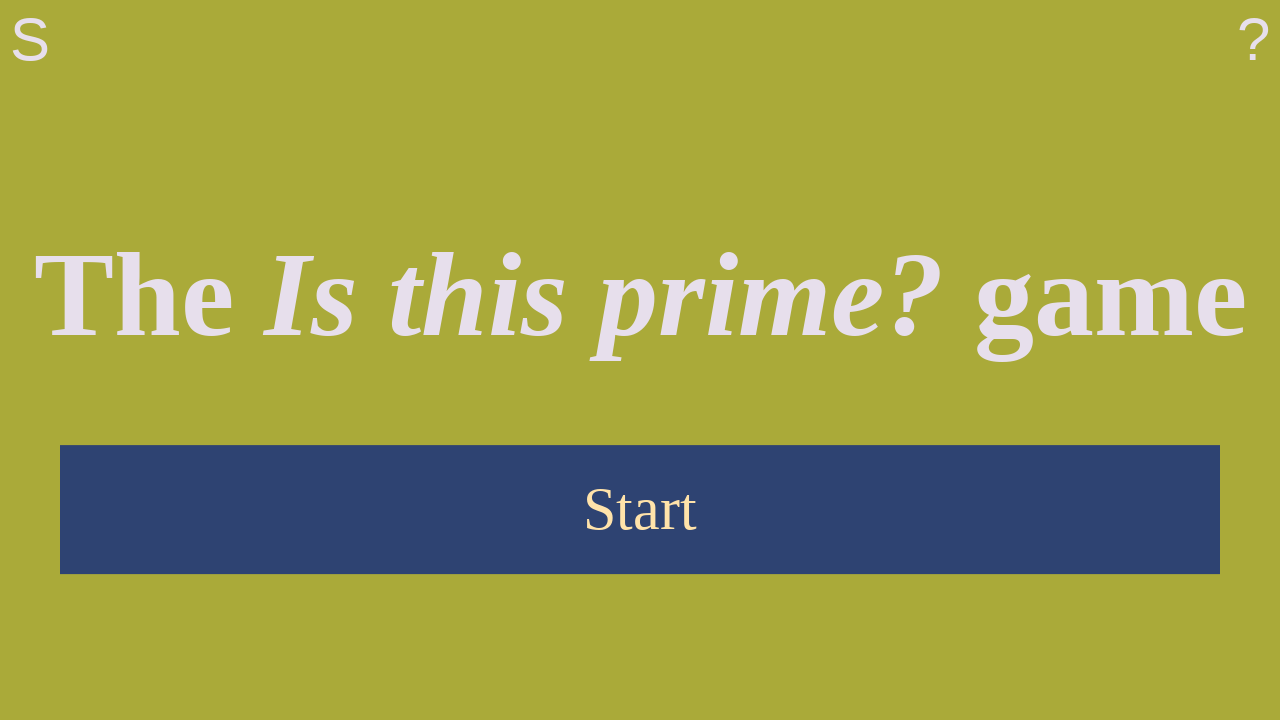

Waited for page to load
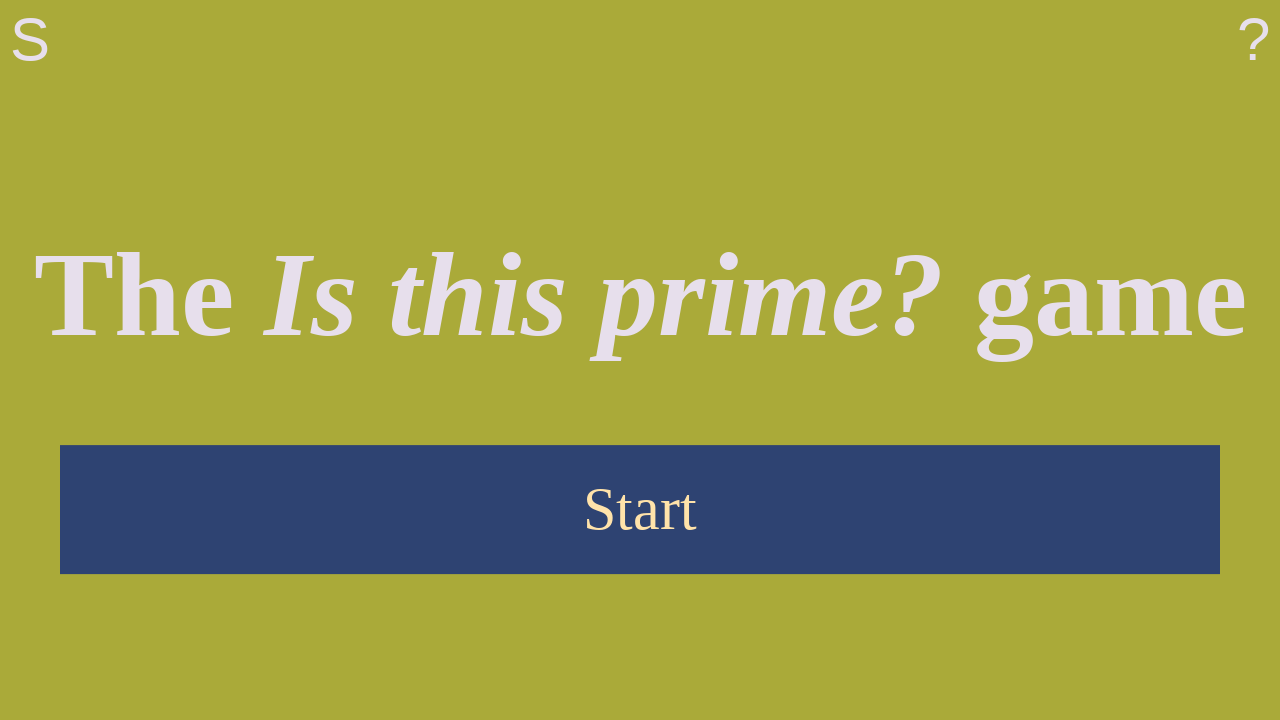

Clicked start button to begin game at (640, 509) on #start
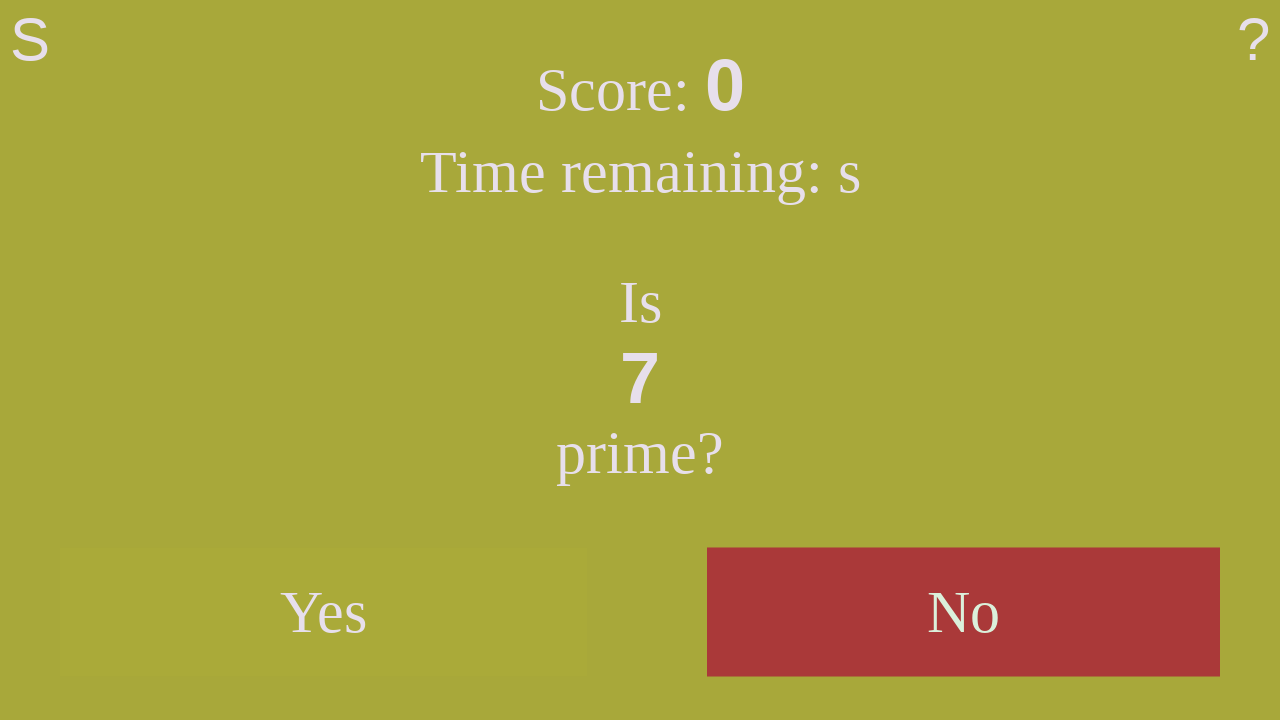

Retrieved current number from game
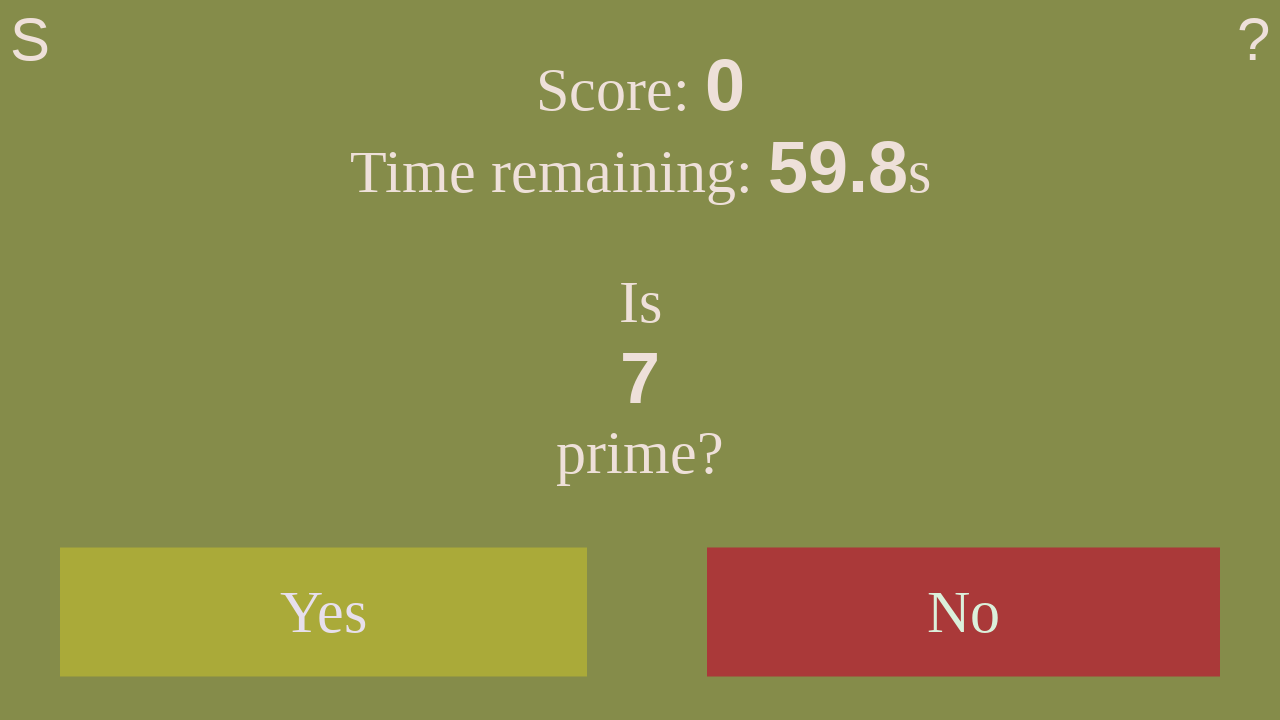

Clicked YES for number 7 (is prime) at (324, 612) on #yes
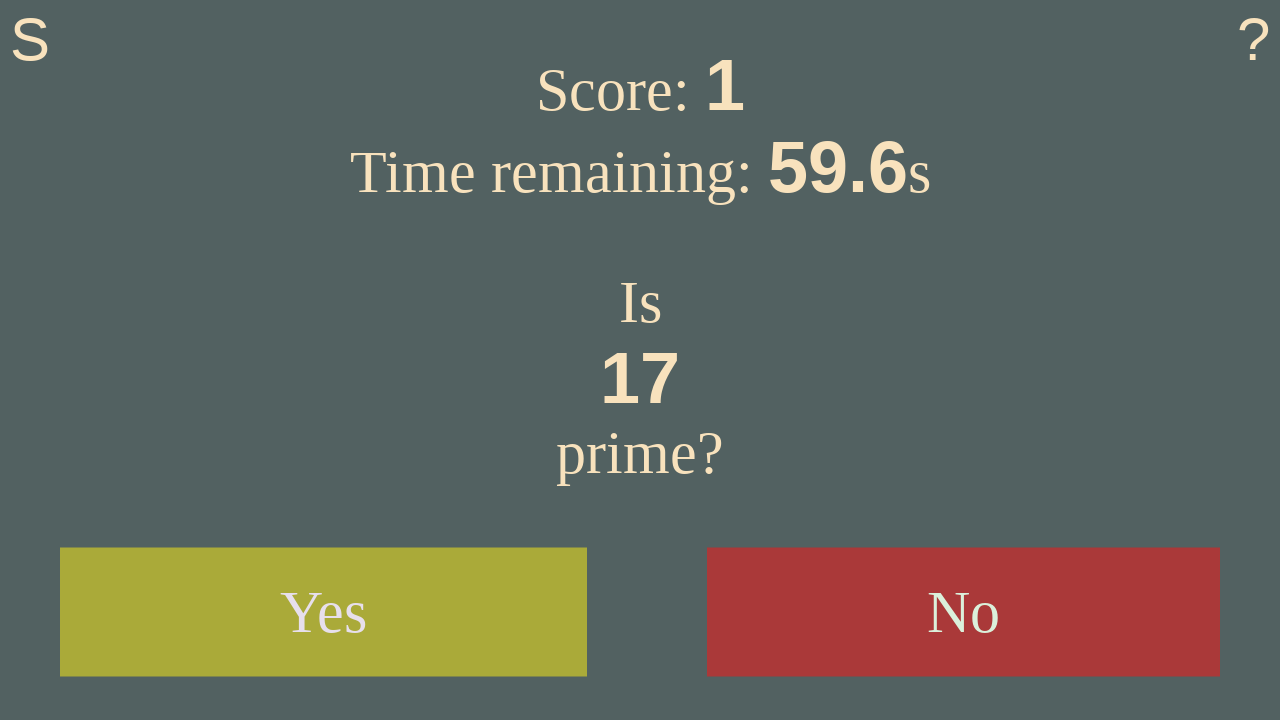

Waited 500ms before next question
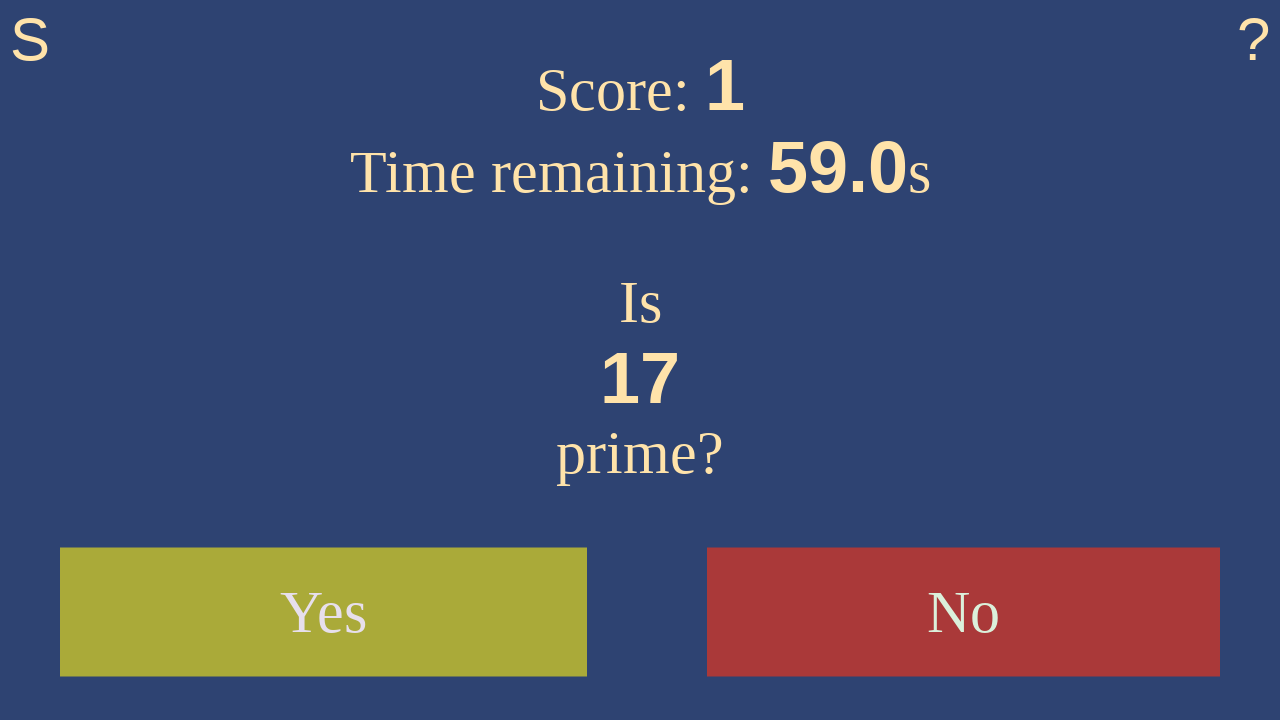

Retrieved current number from game
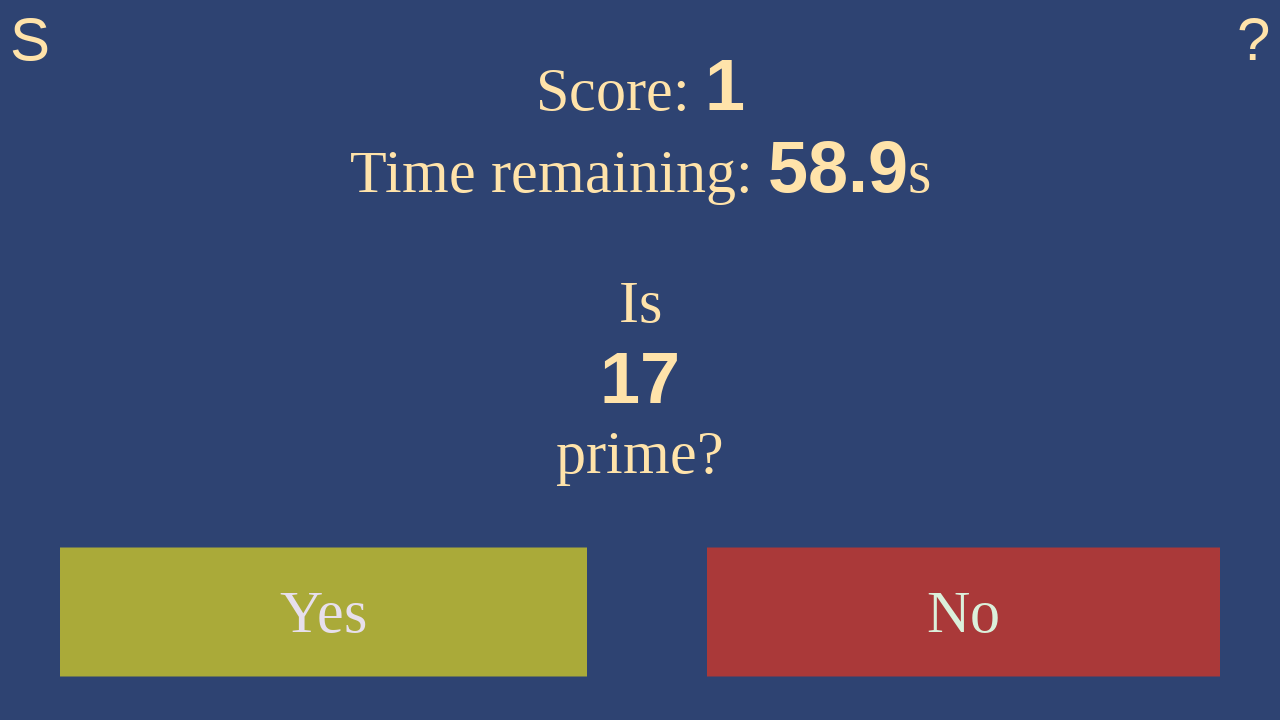

Clicked YES for number 17 (is prime) at (324, 612) on #yes
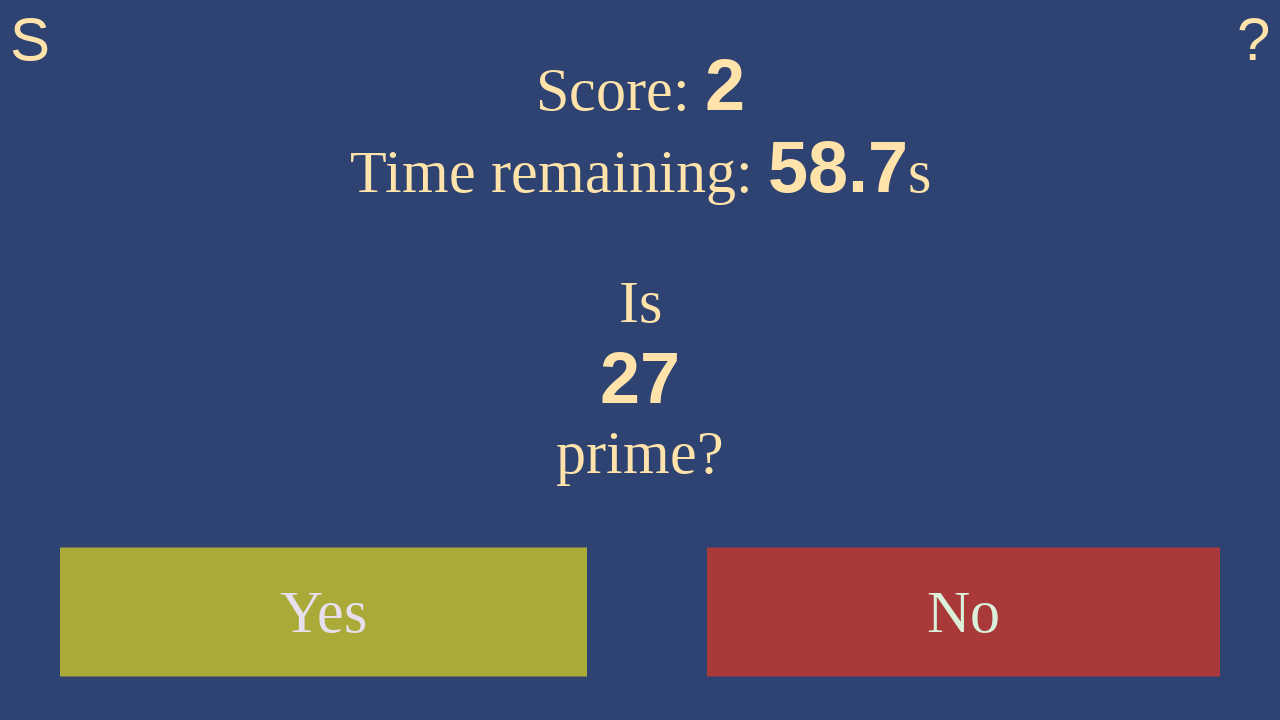

Waited 500ms before next question
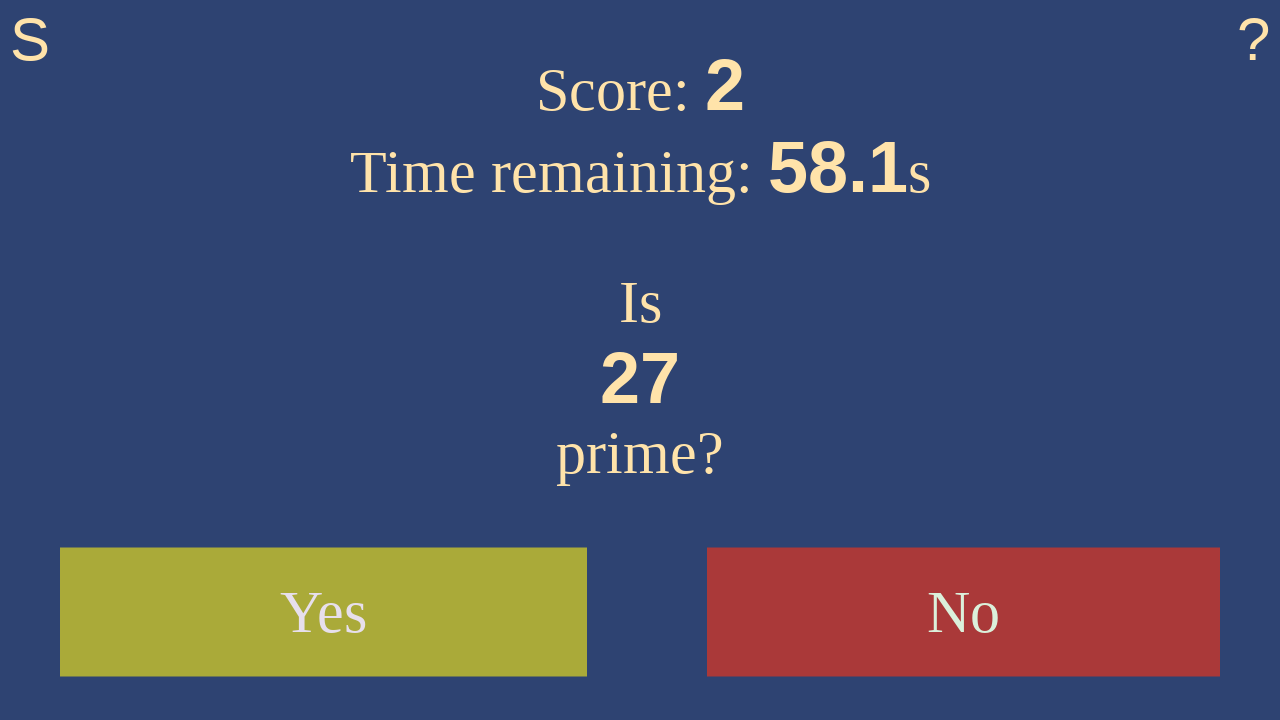

Retrieved current number from game
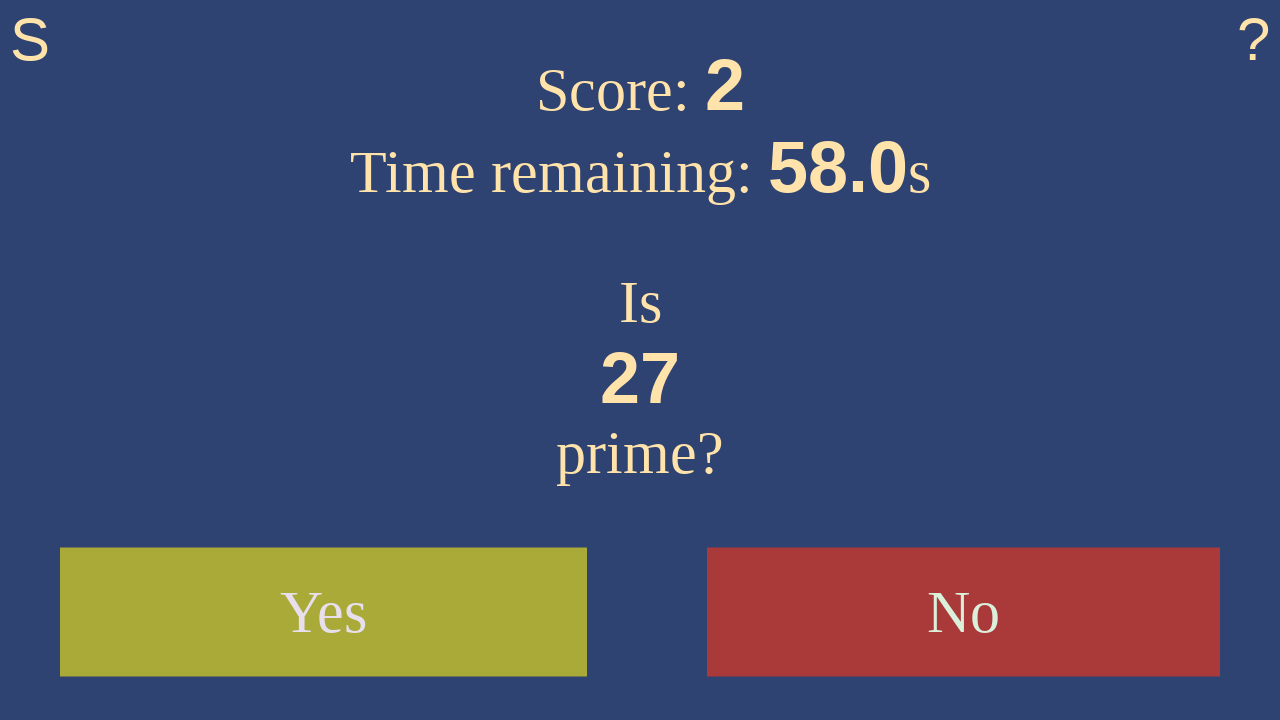

Clicked NO for number 27 (not prime) at (964, 612) on #no
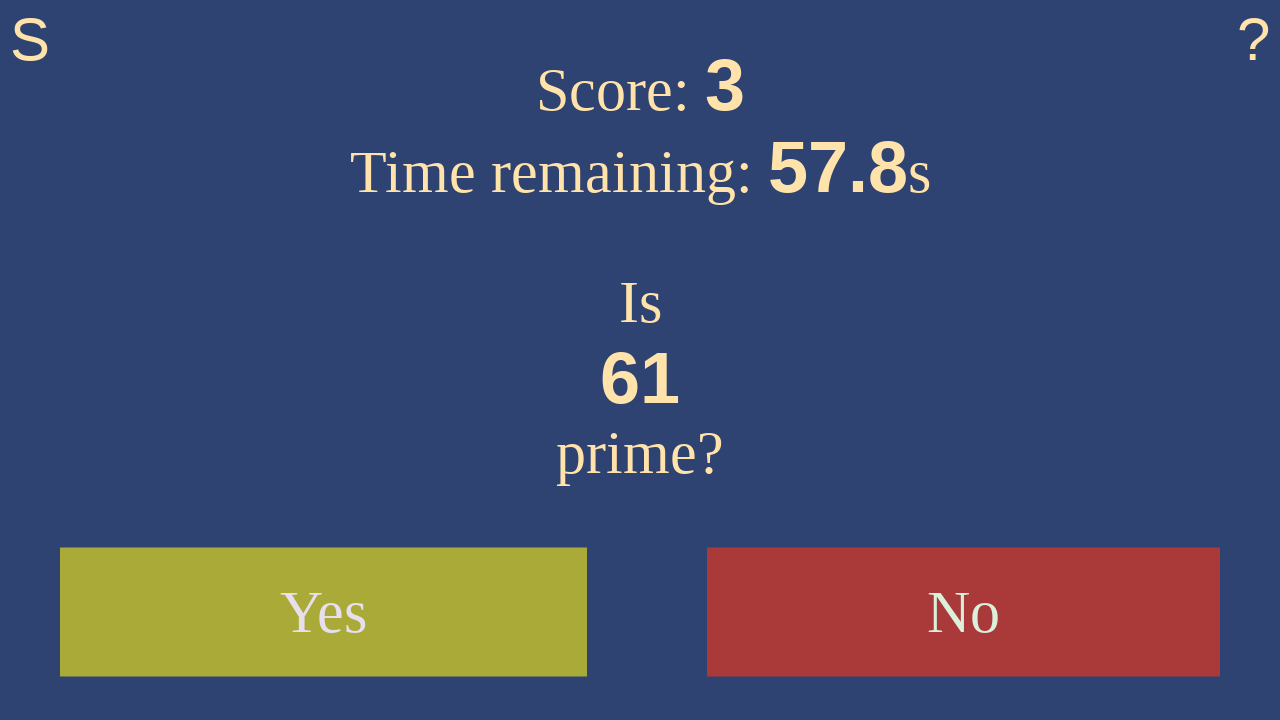

Waited 500ms before next question
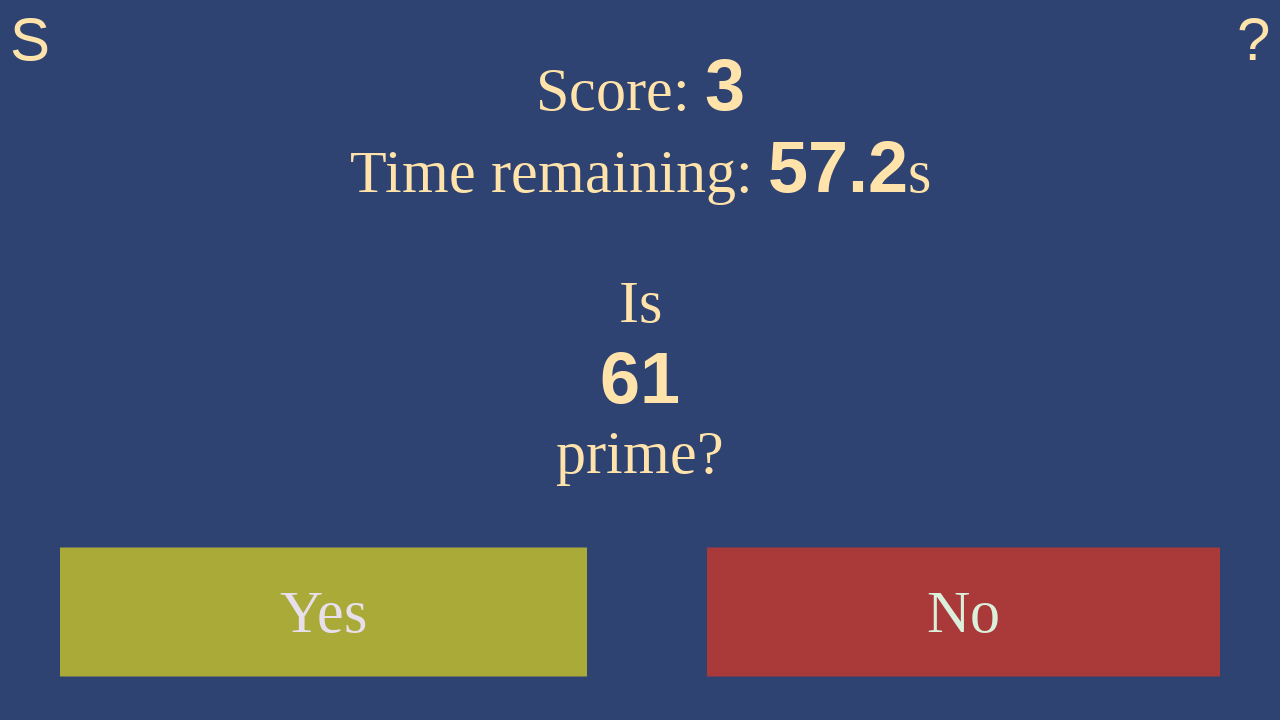

Retrieved current number from game
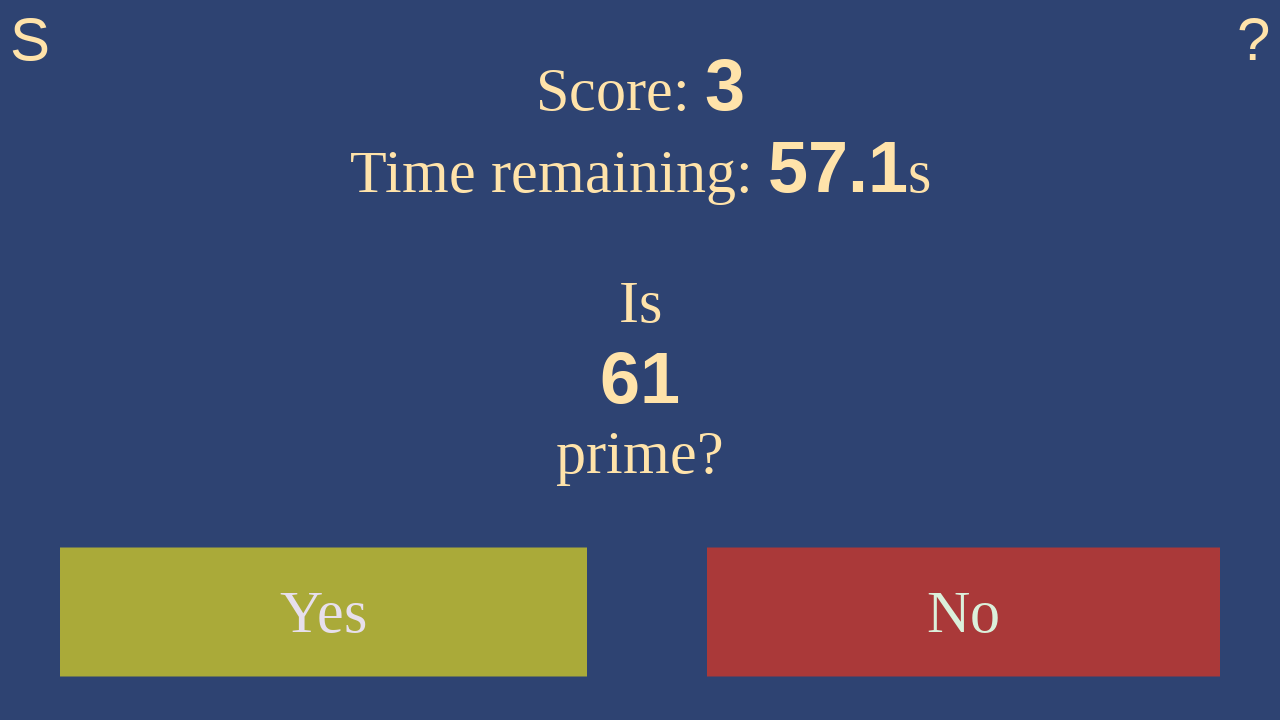

Clicked YES for number 61 (is prime) at (324, 612) on #yes
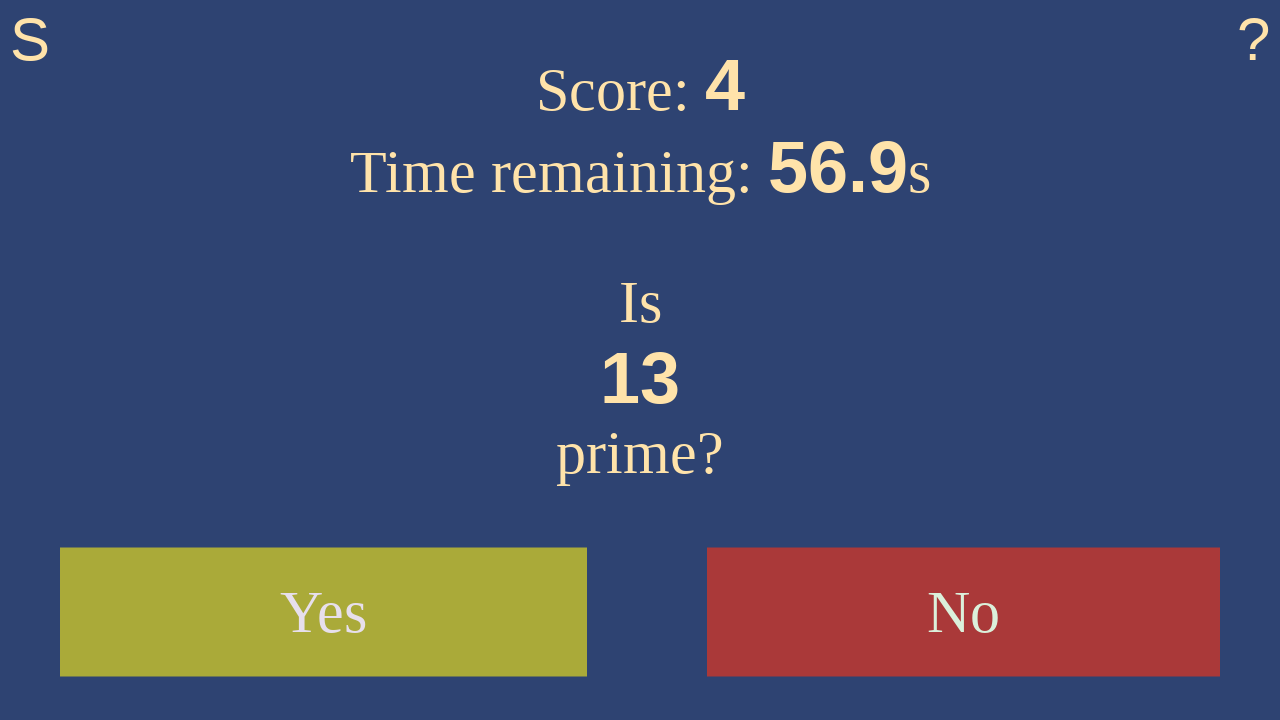

Waited 500ms before next question
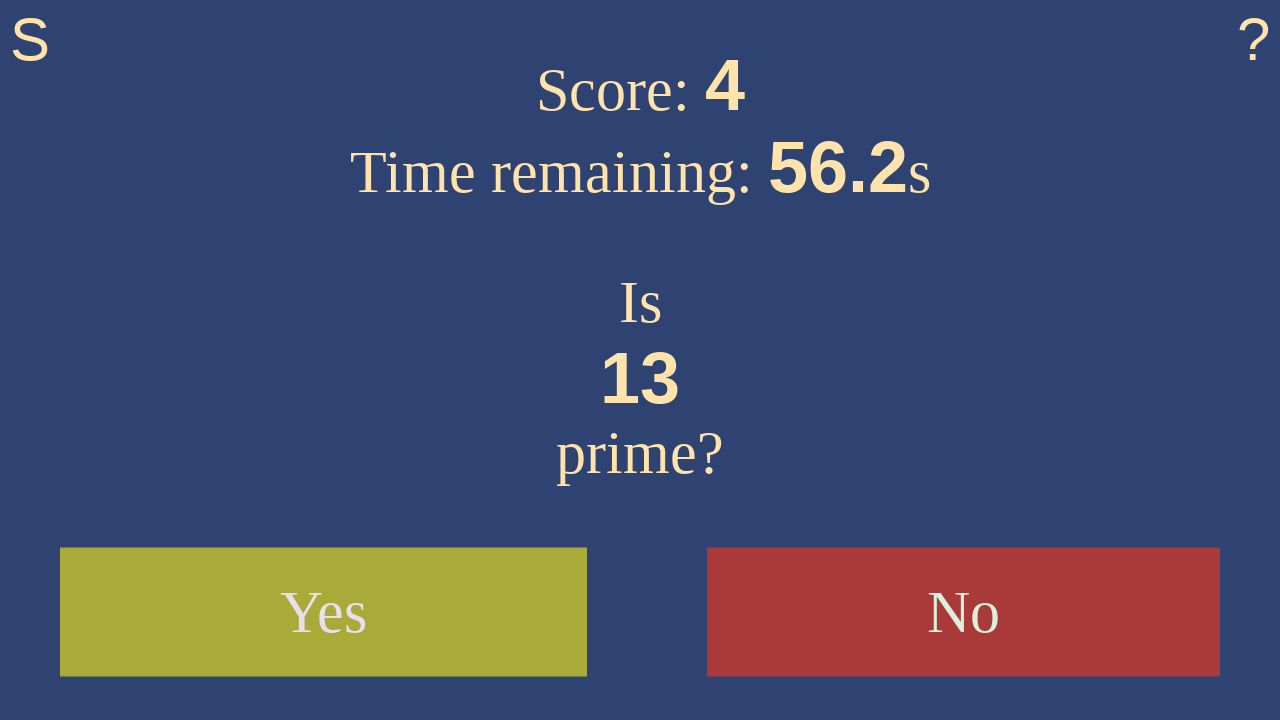

Retrieved current number from game
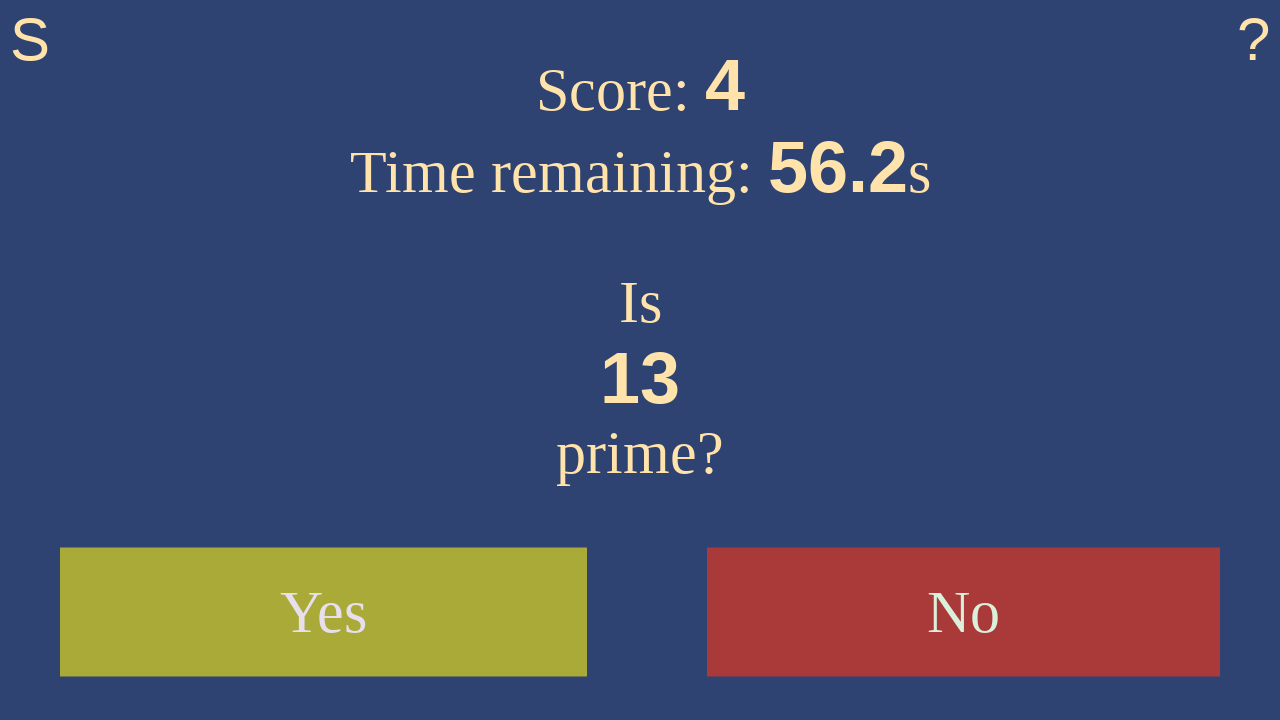

Clicked YES for number 13 (is prime) at (324, 612) on #yes
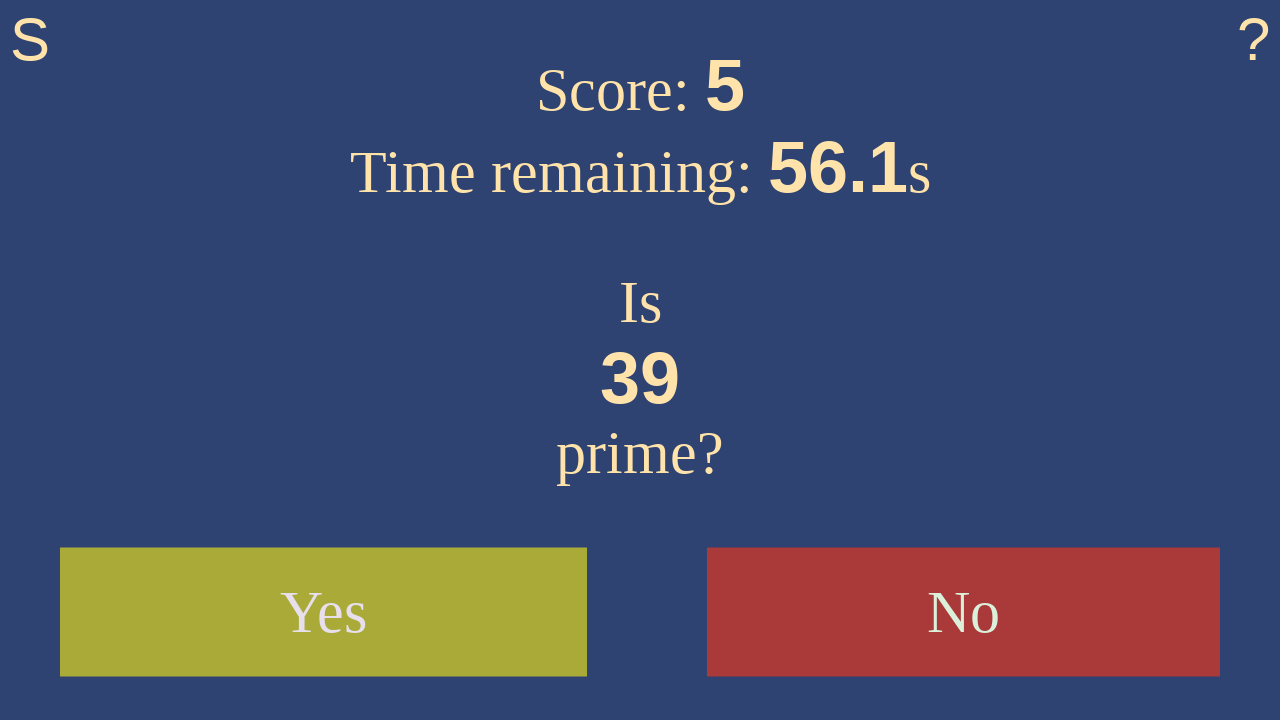

Waited 500ms before next question
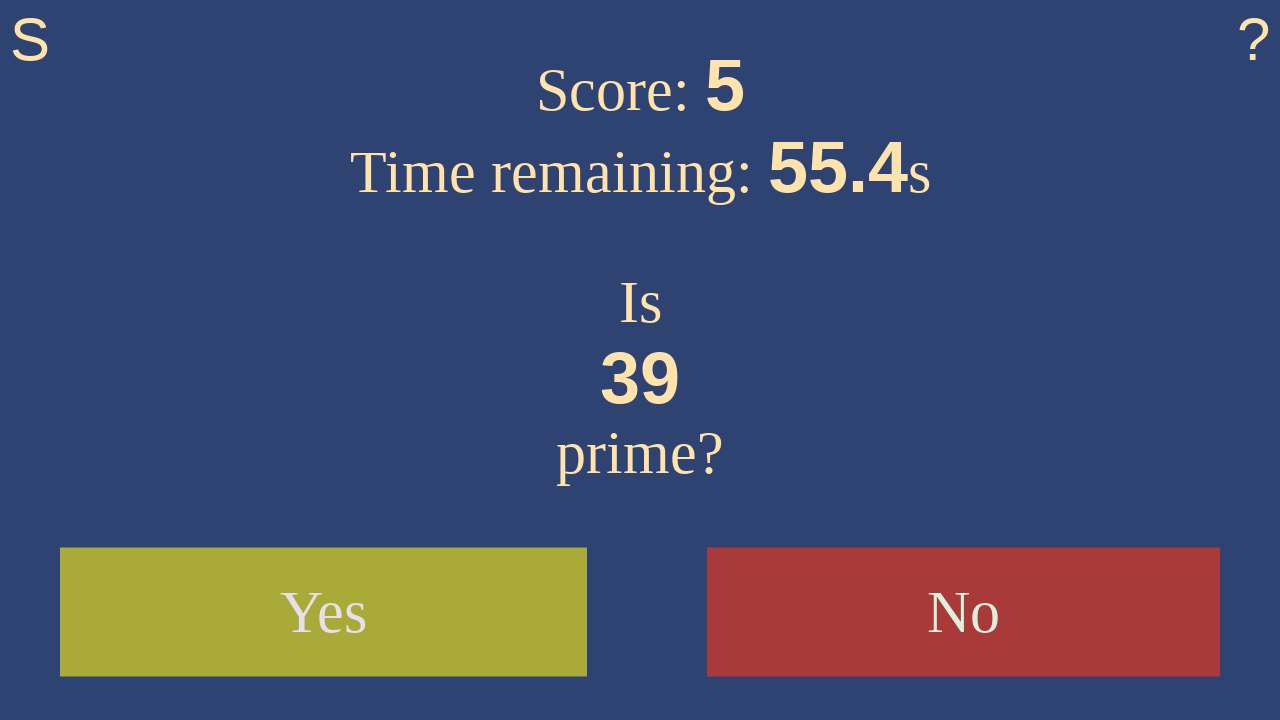

Retrieved current number from game
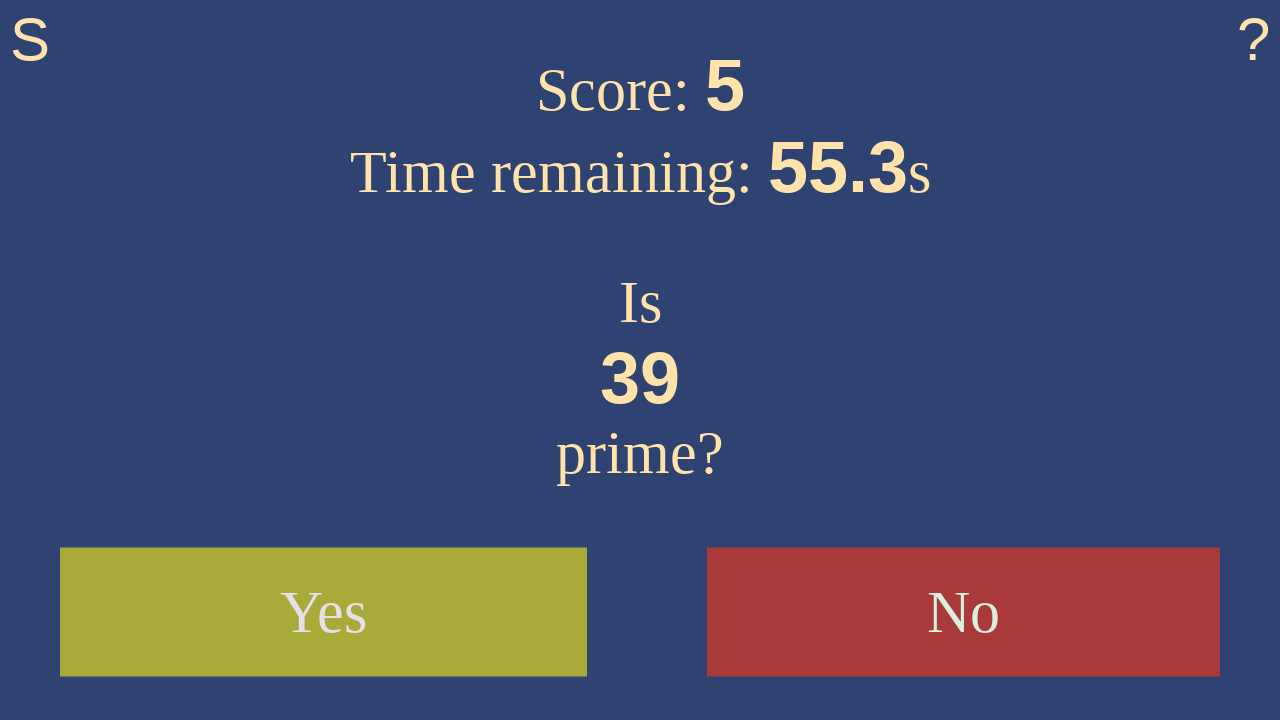

Clicked NO for number 39 (not prime) at (964, 612) on #no
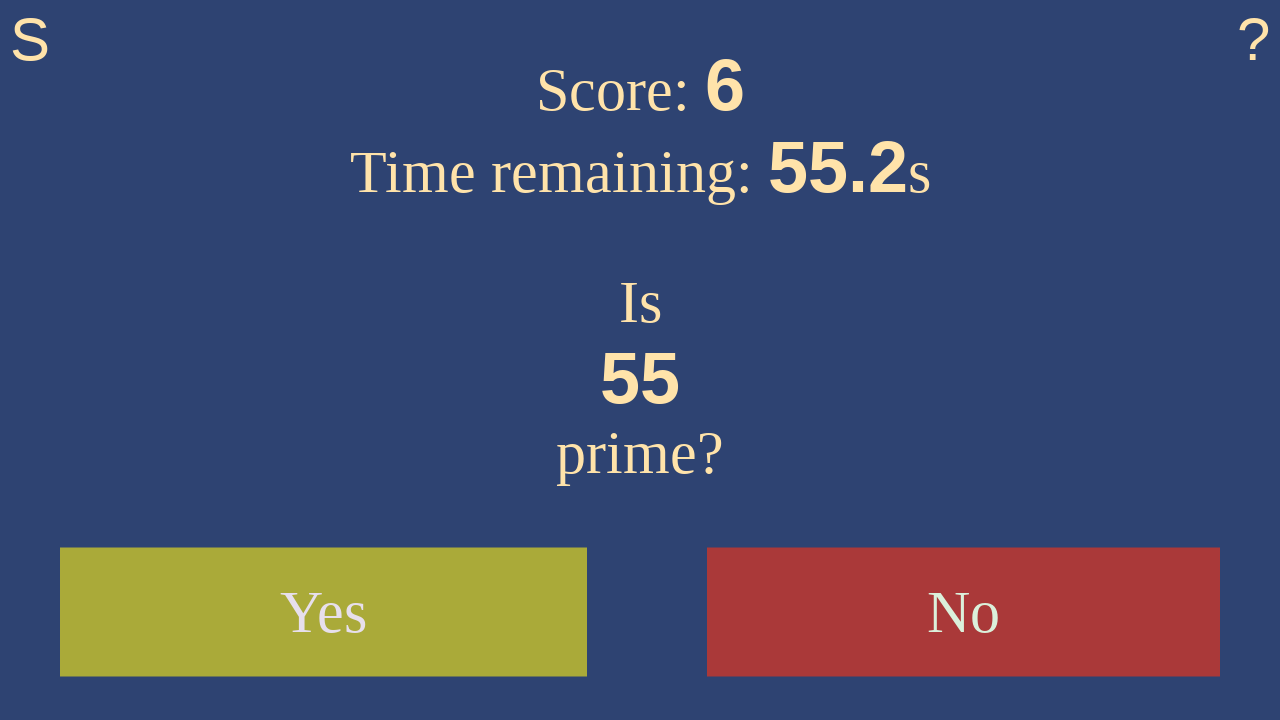

Waited 500ms before next question
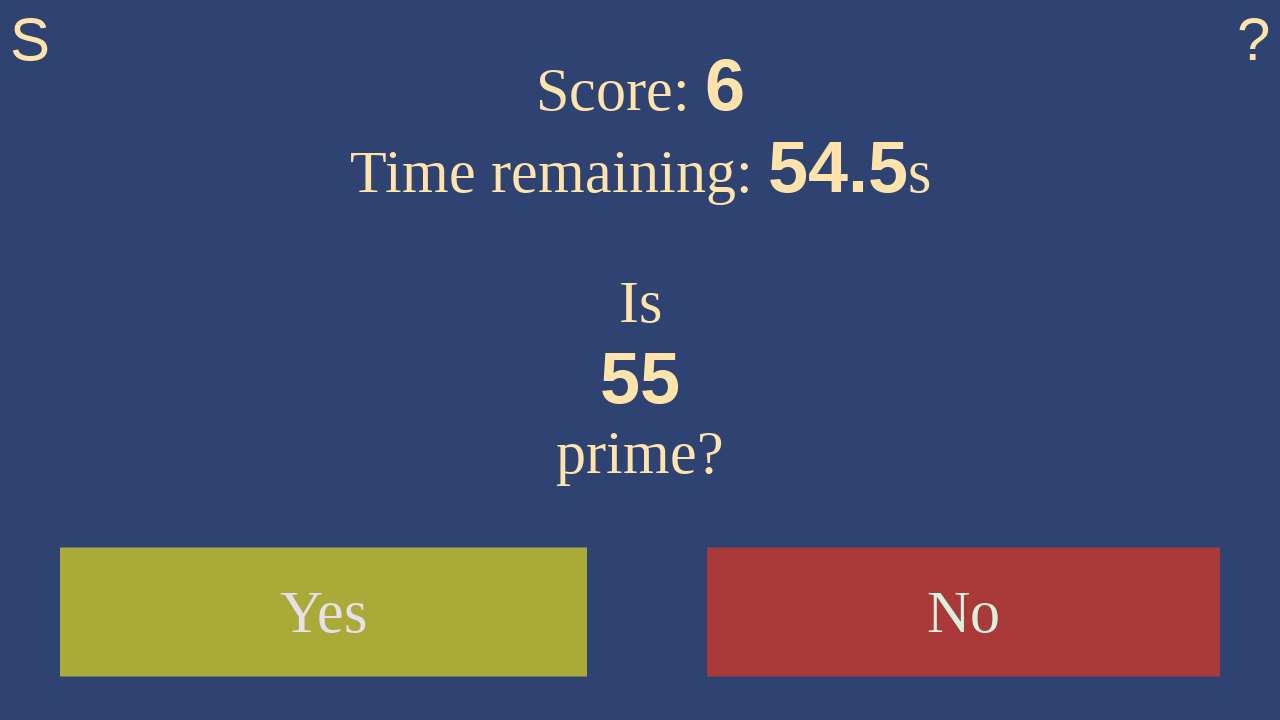

Retrieved current number from game
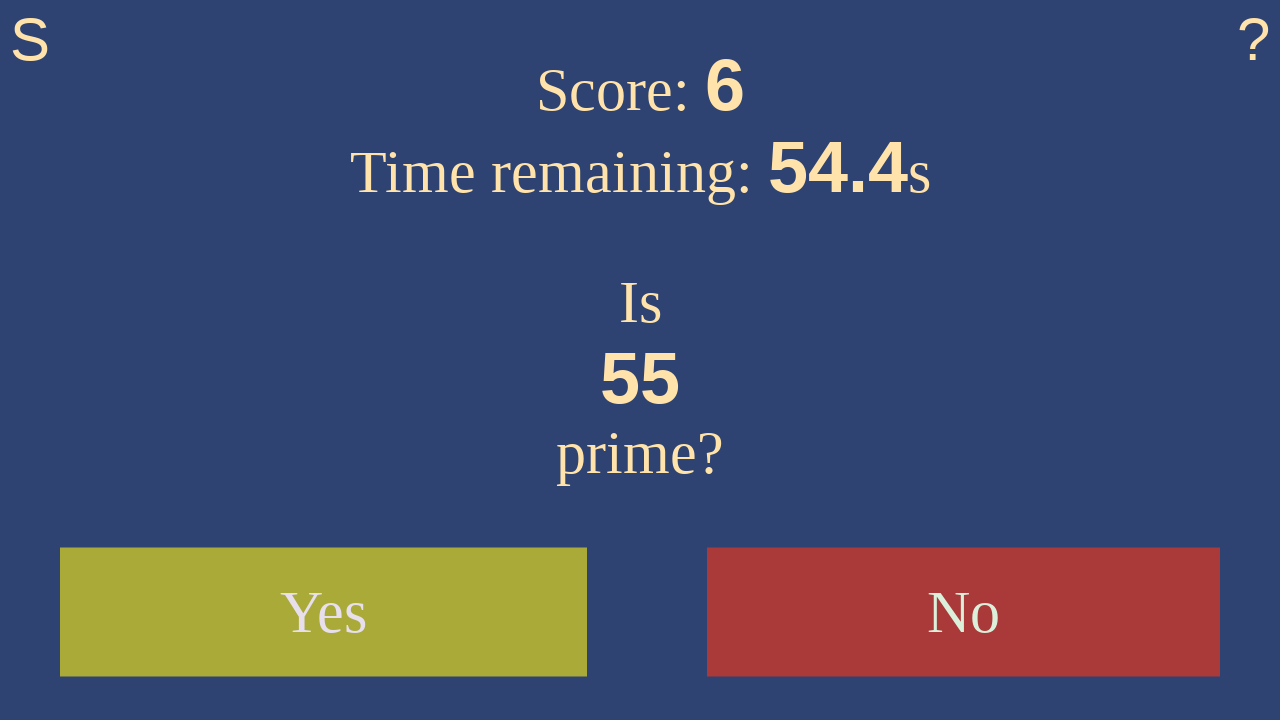

Clicked NO for number 55 (not prime) at (964, 612) on #no
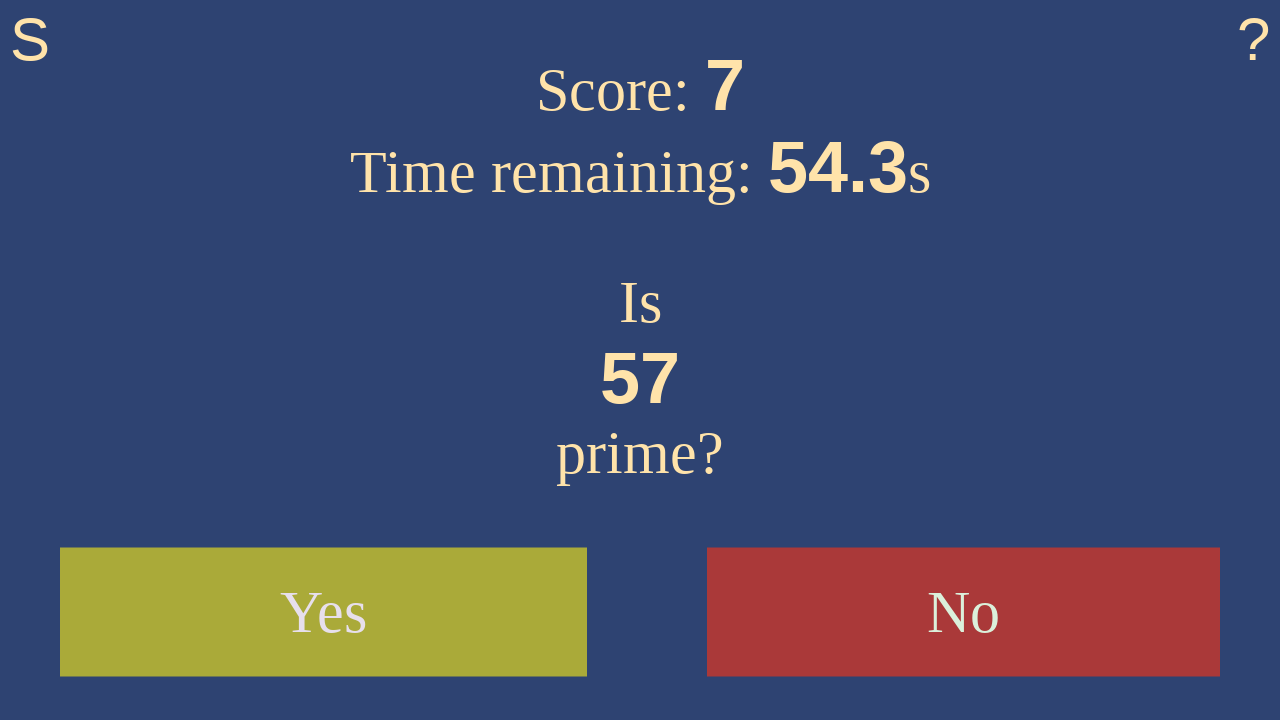

Waited 500ms before next question
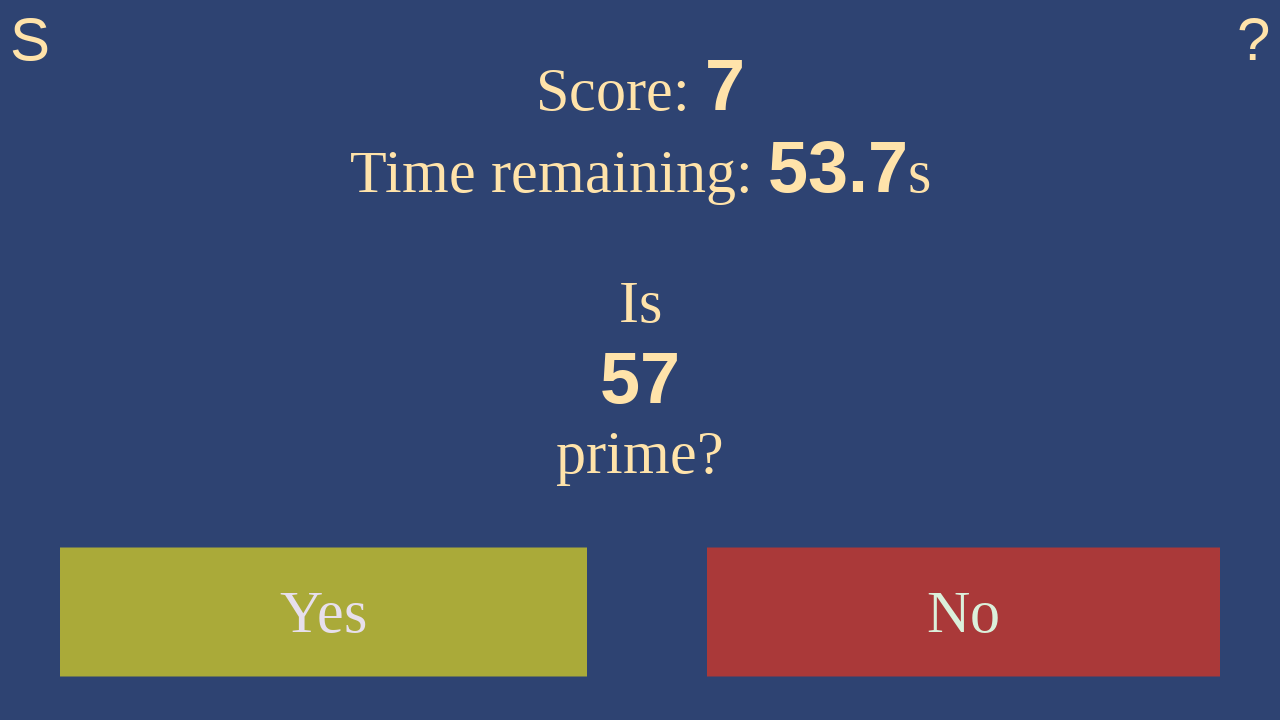

Retrieved current number from game
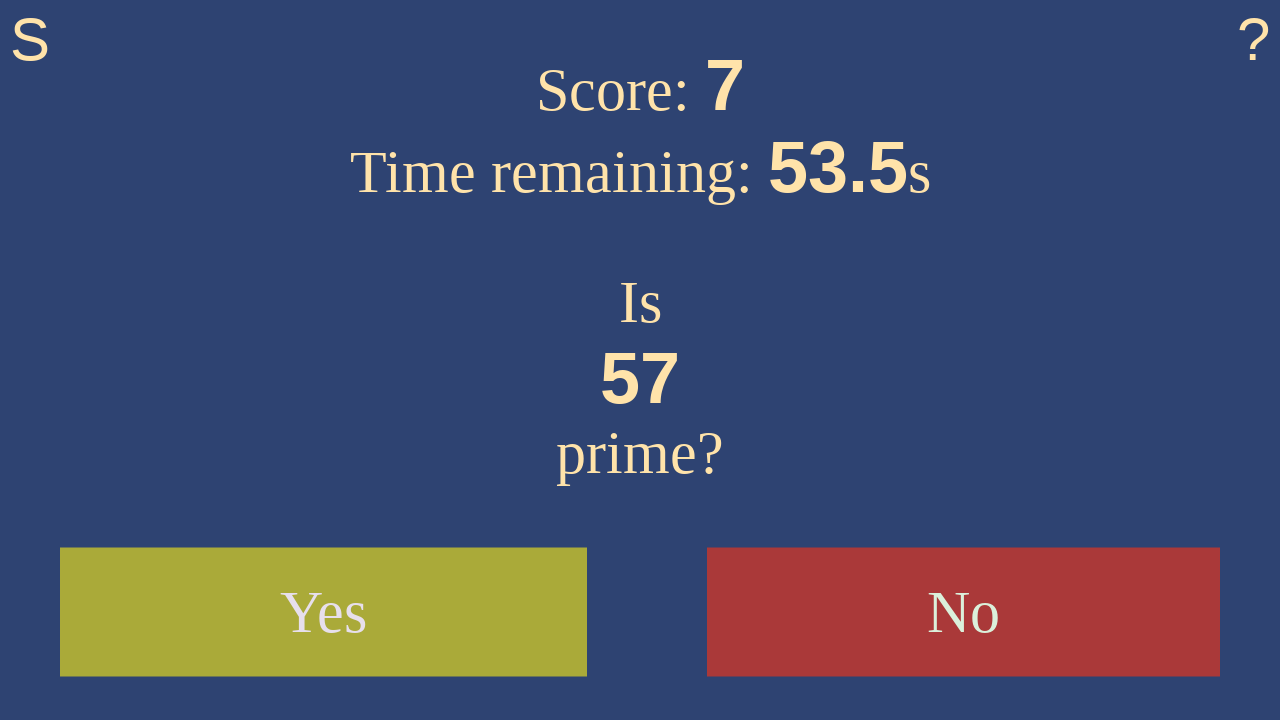

Clicked NO for number 57 (not prime) at (964, 612) on #no
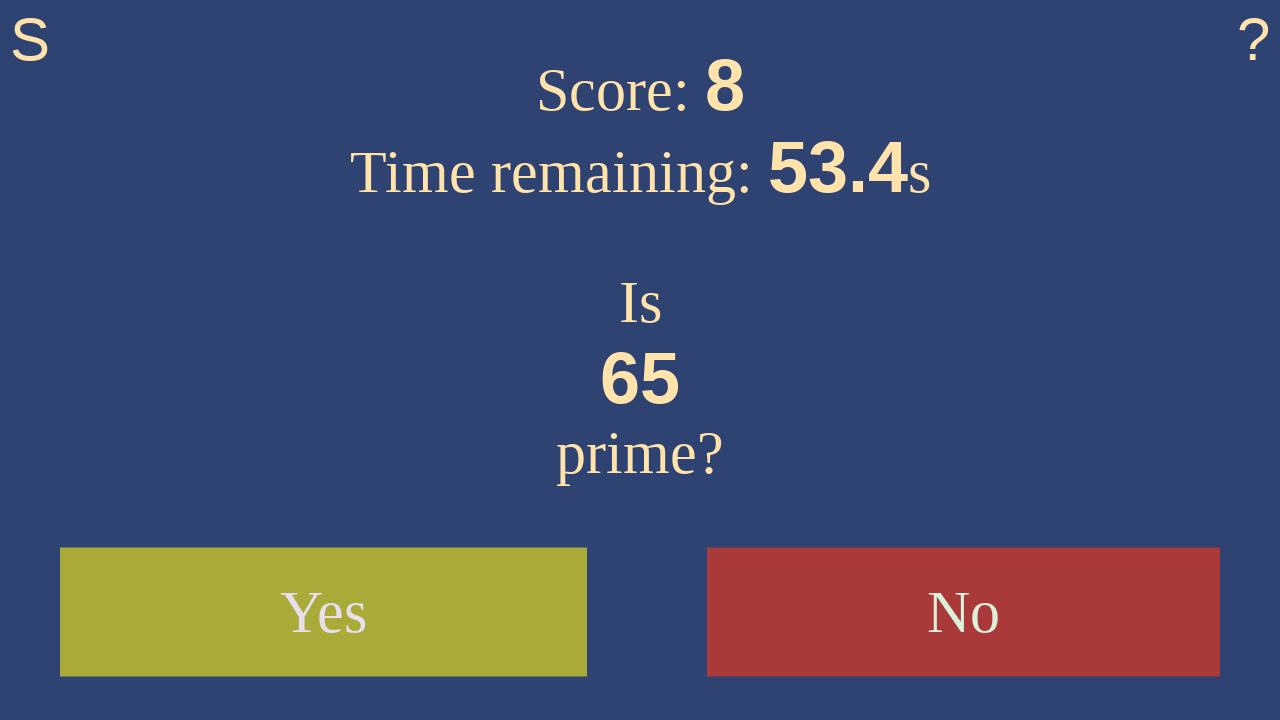

Waited 500ms before next question
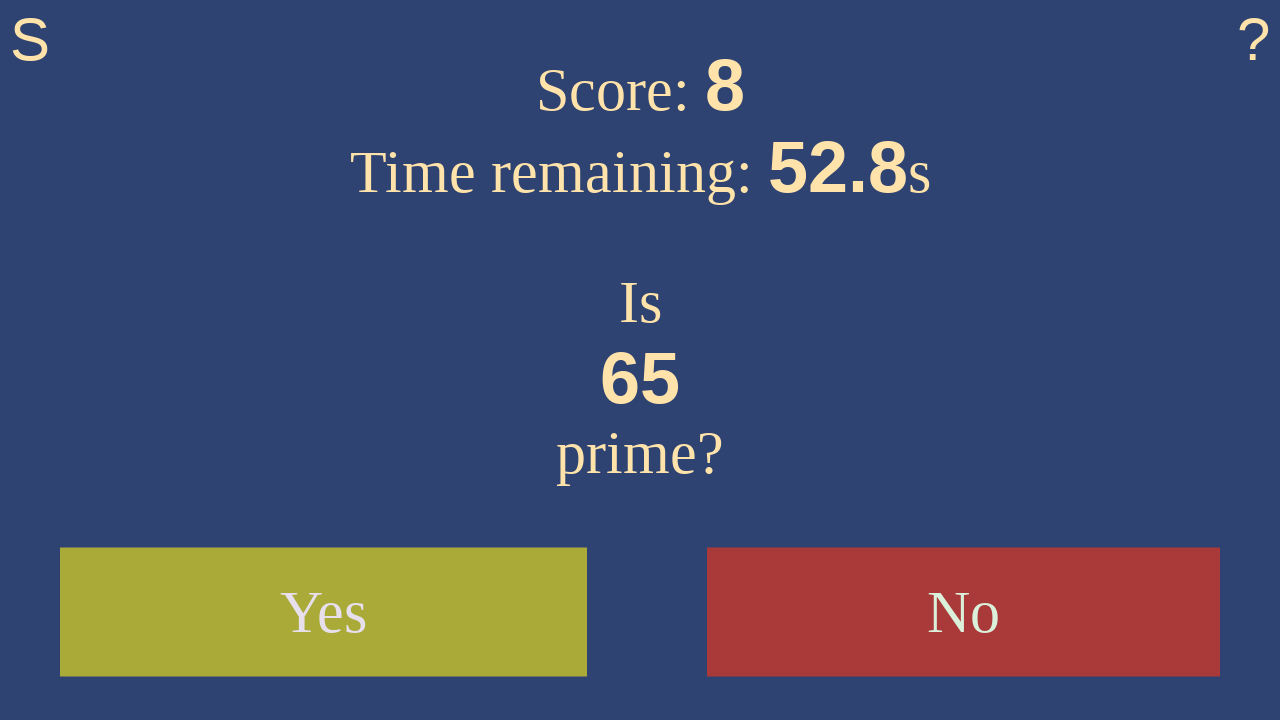

Retrieved current number from game
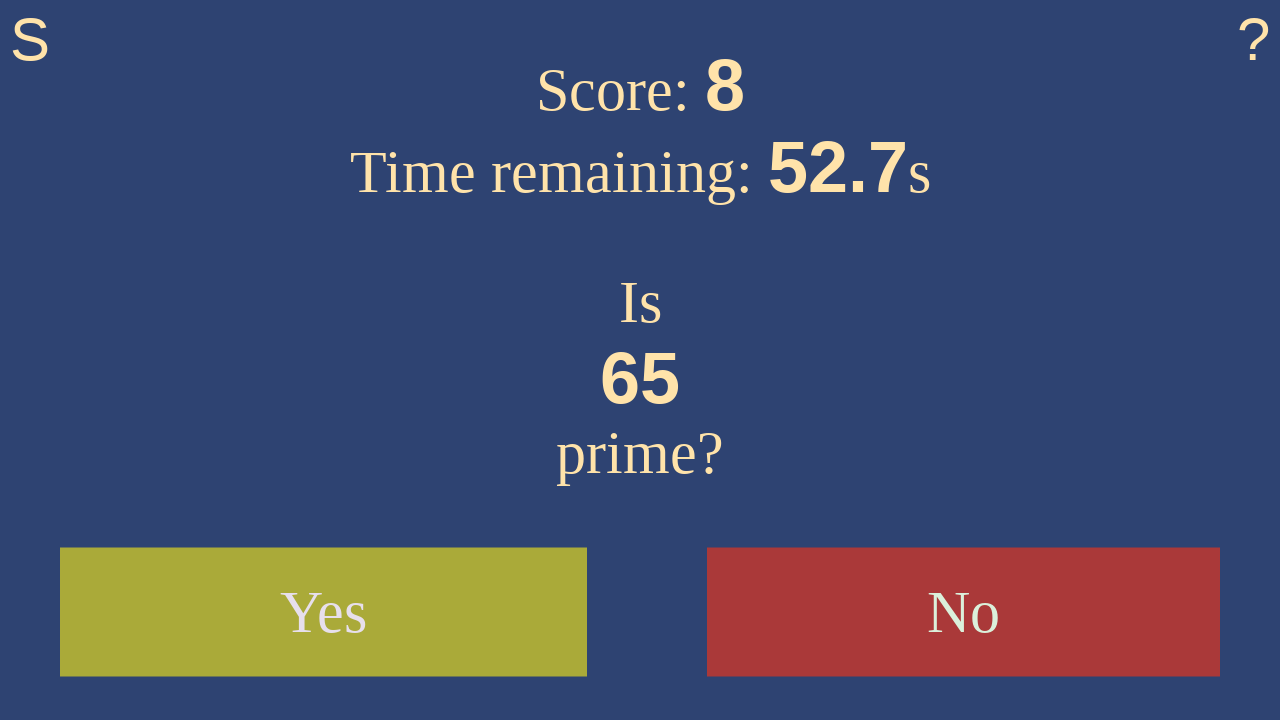

Clicked NO for number 65 (not prime) at (964, 612) on #no
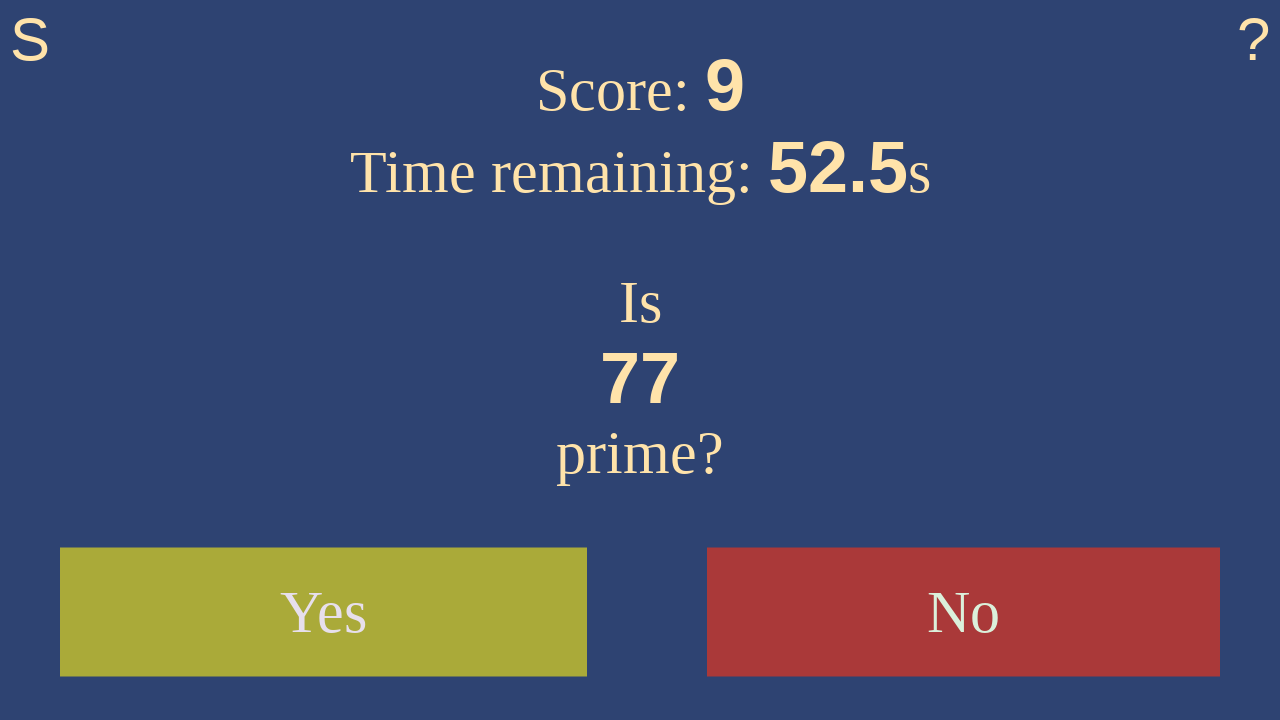

Waited 500ms before next question
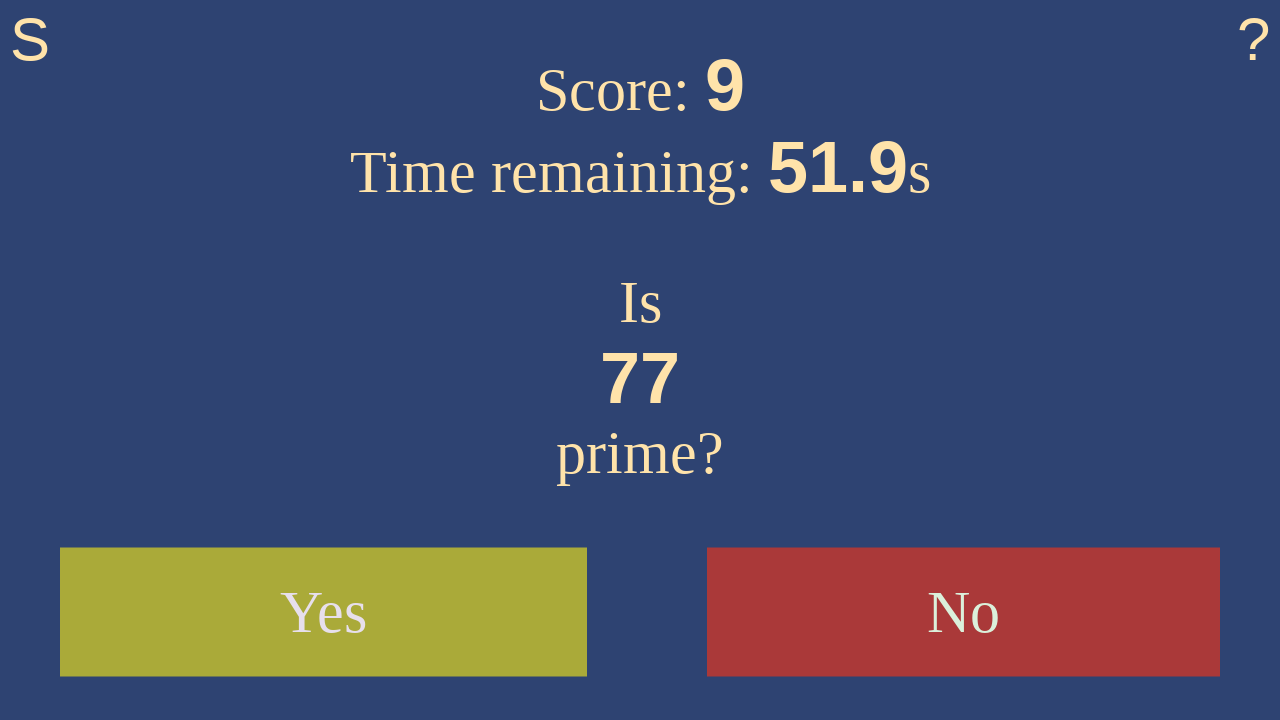

Retrieved current number from game
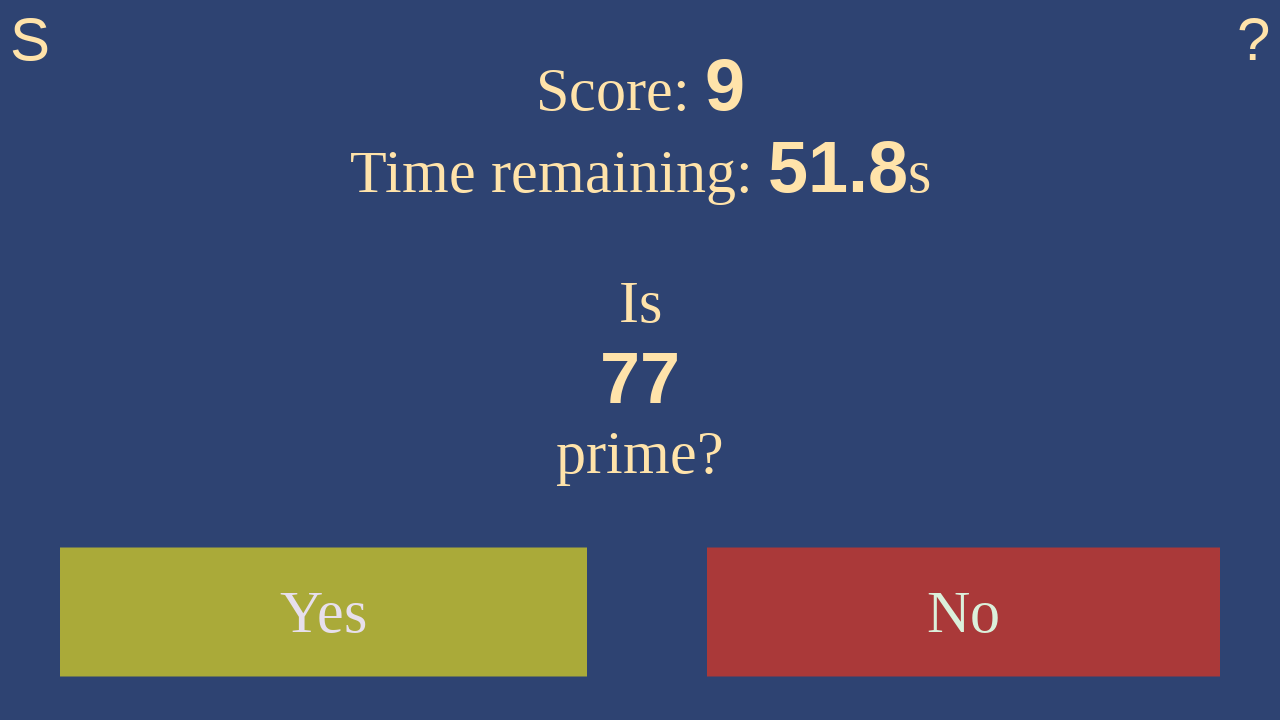

Clicked NO for number 77 (not prime) at (964, 612) on #no
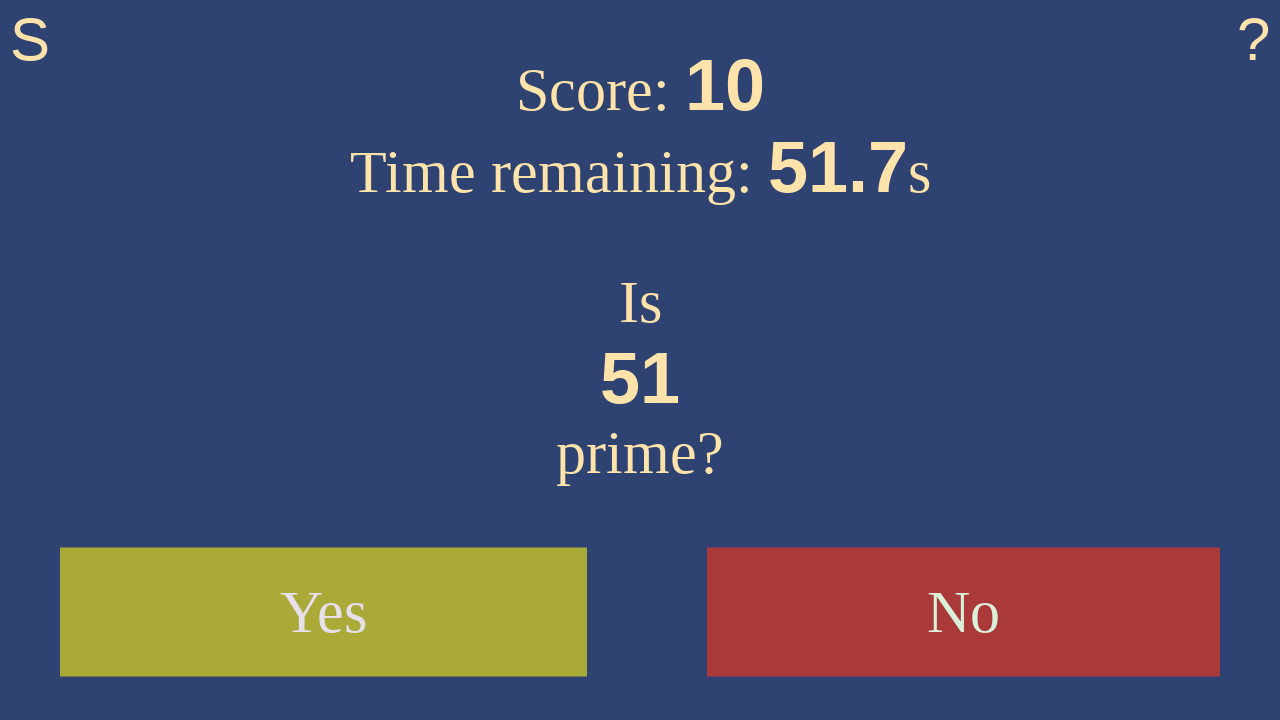

Waited 500ms before next question
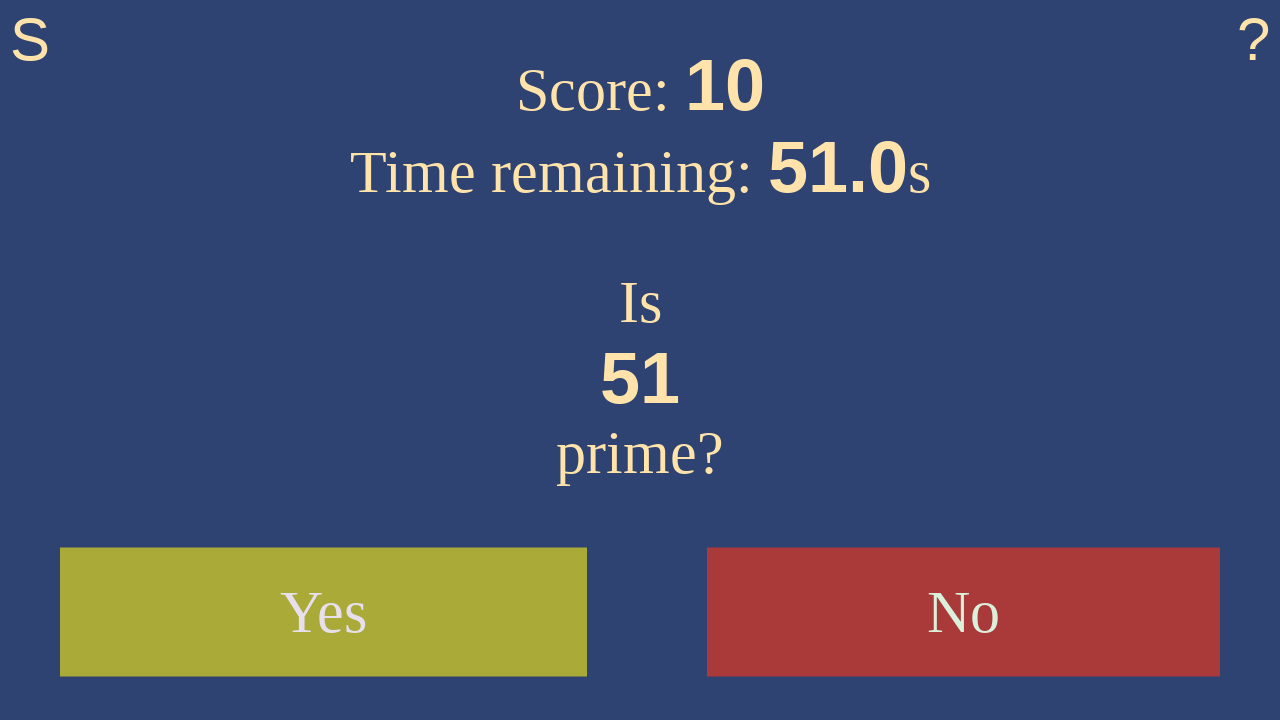

Waited to view final score
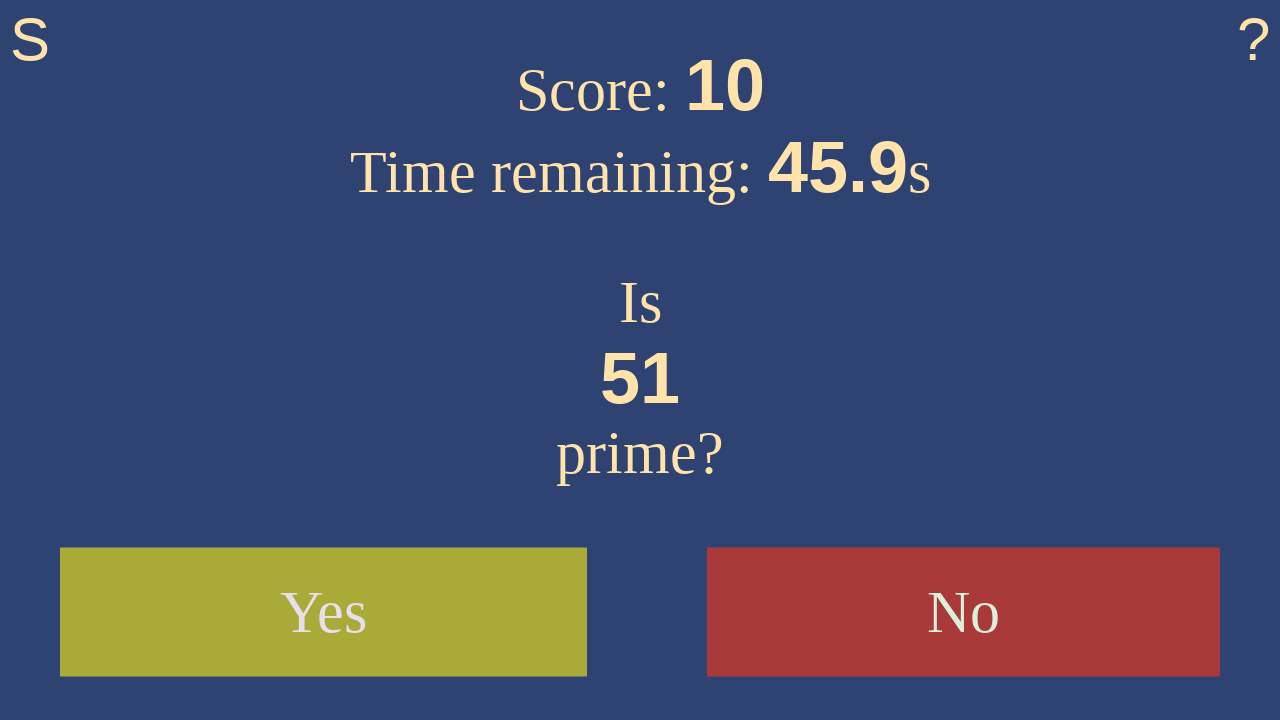

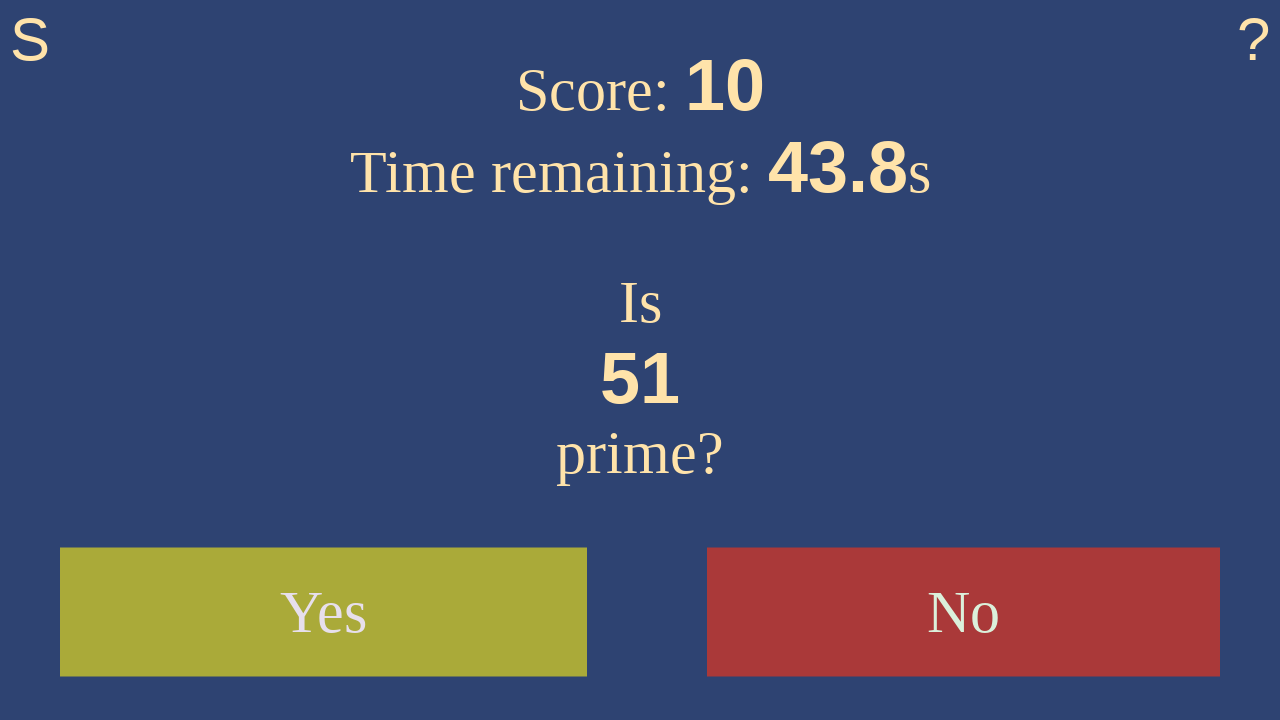